Tests the practice form by filling firstName and email fields

Starting URL: https://demoqa.com/automation-practice-form

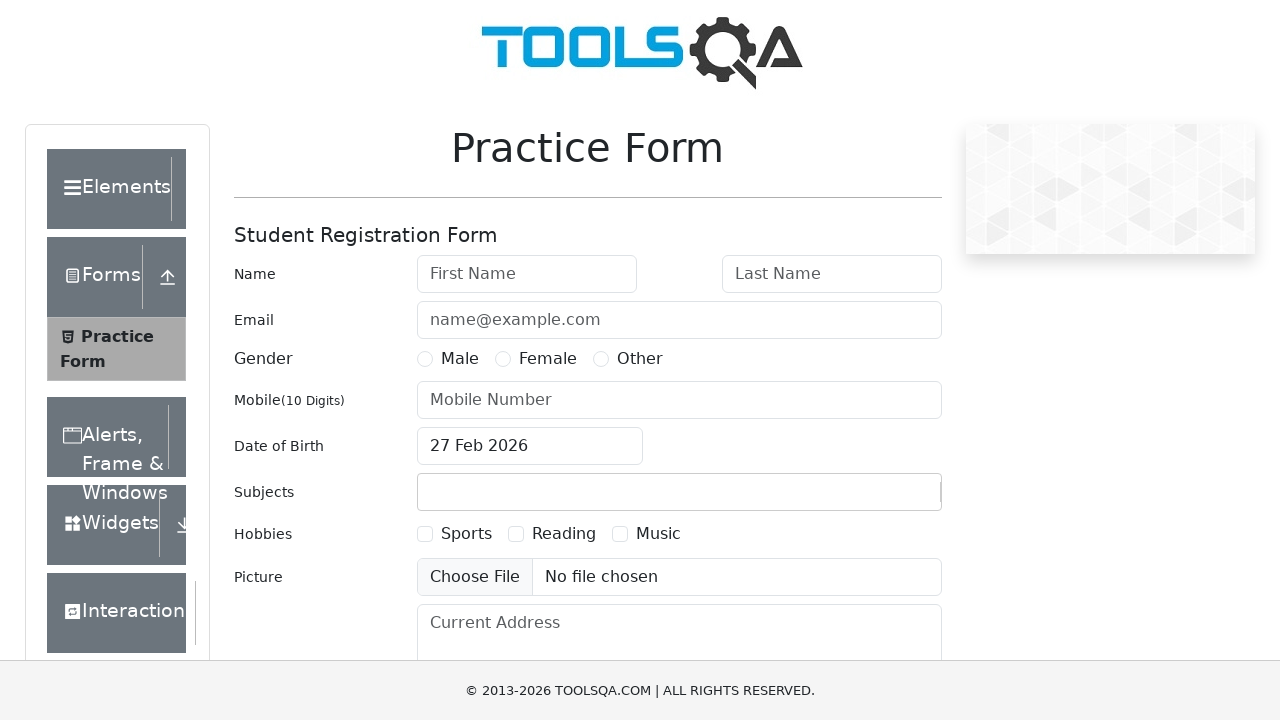

Filled firstName field with 'John' on #firstName
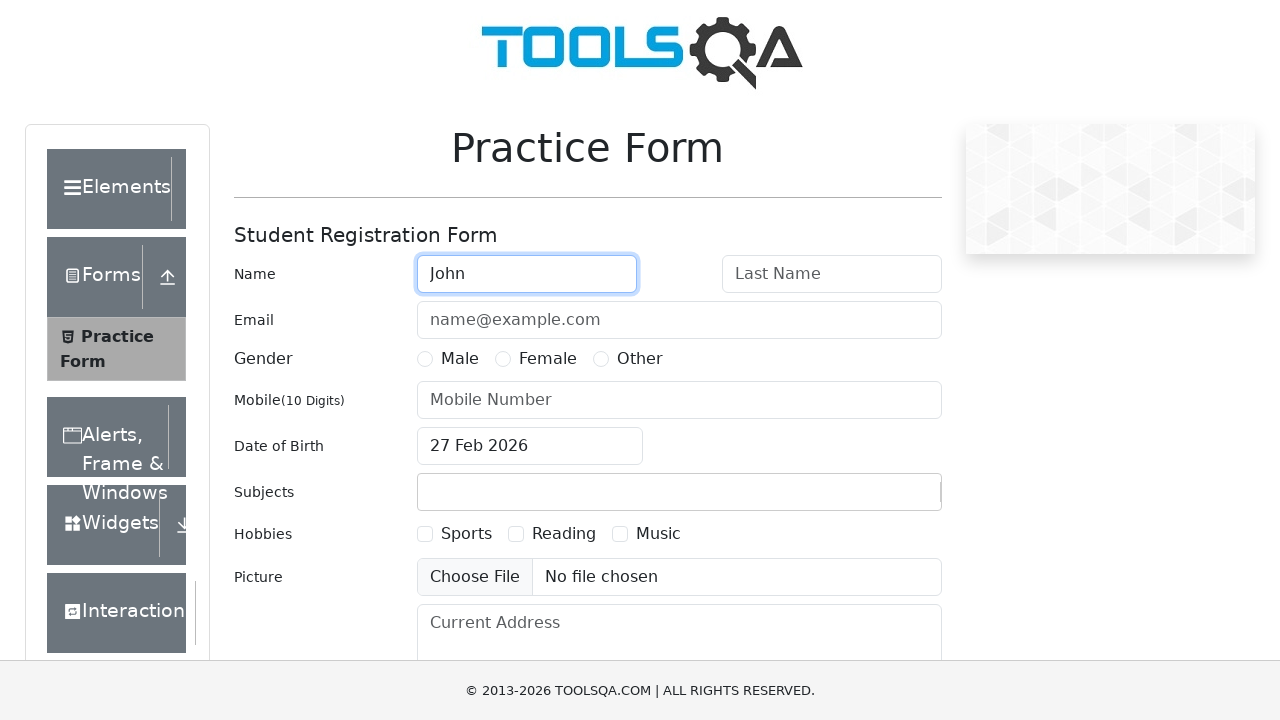

Filled email field with 'test@t.com' on #userEmail
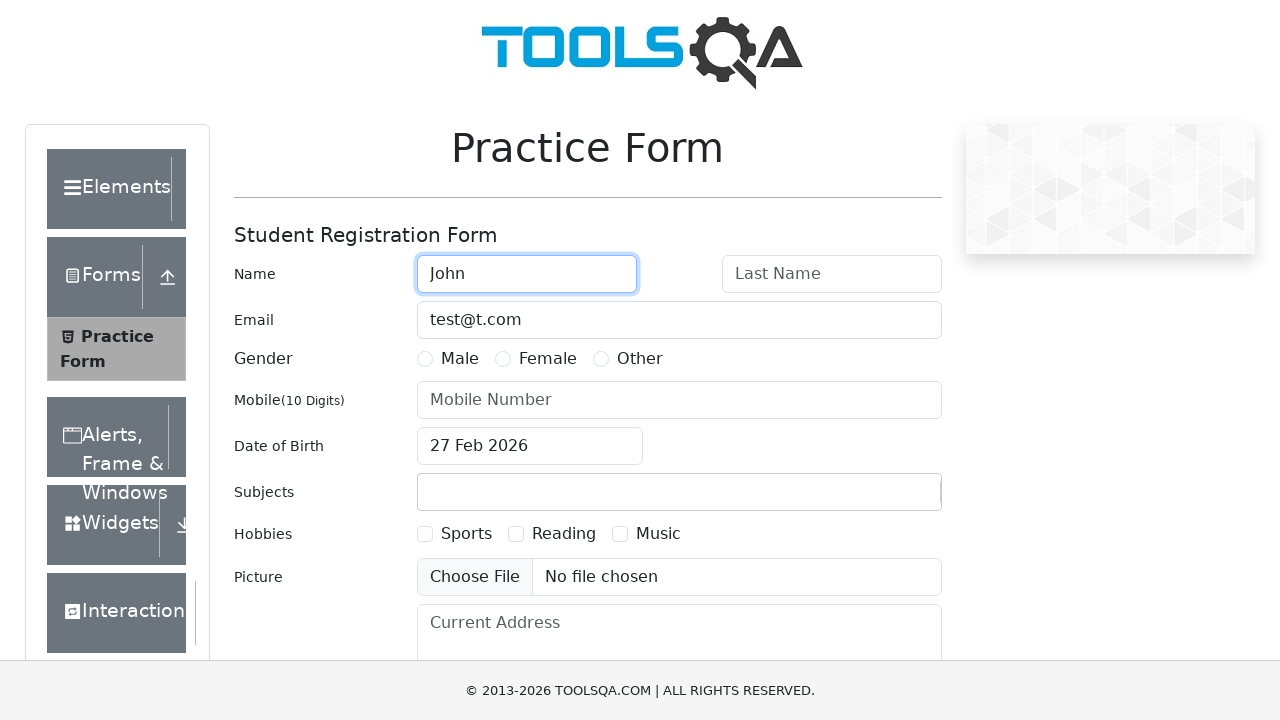

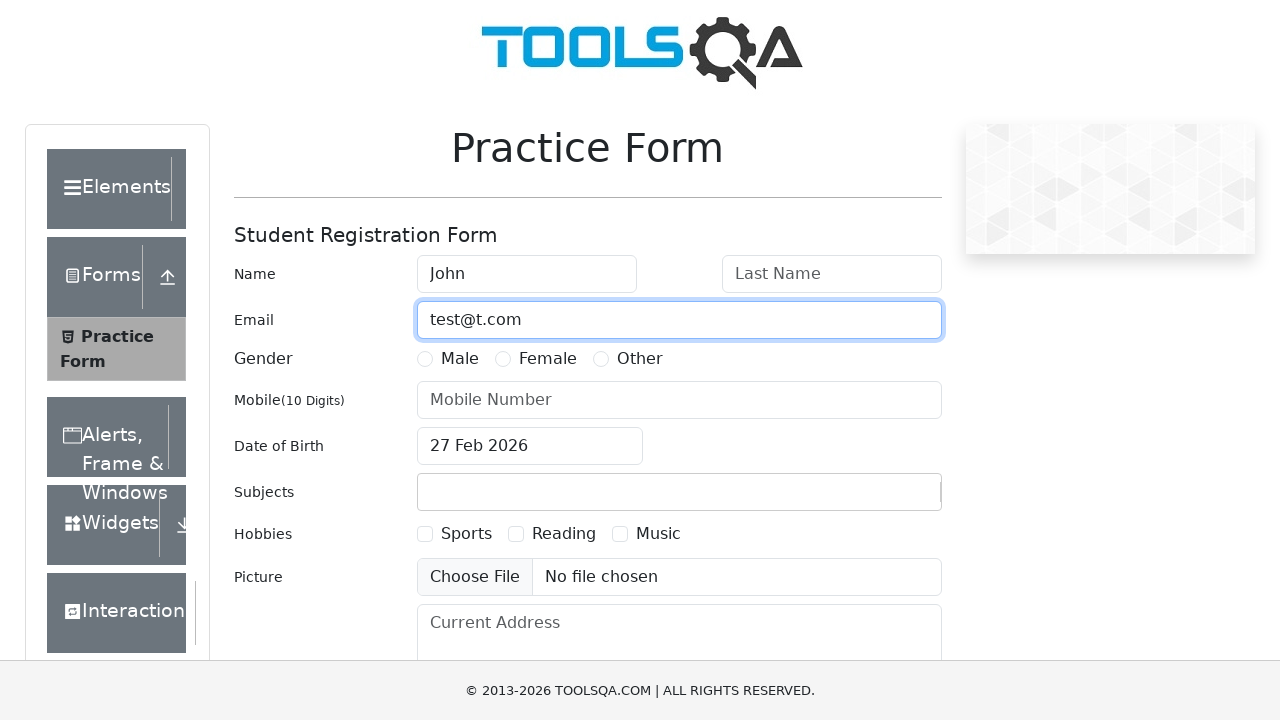